Tests the send message functionality in the chat box - fills in a message and clicks send button

Starting URL: https://prod.buerokratt.ee/

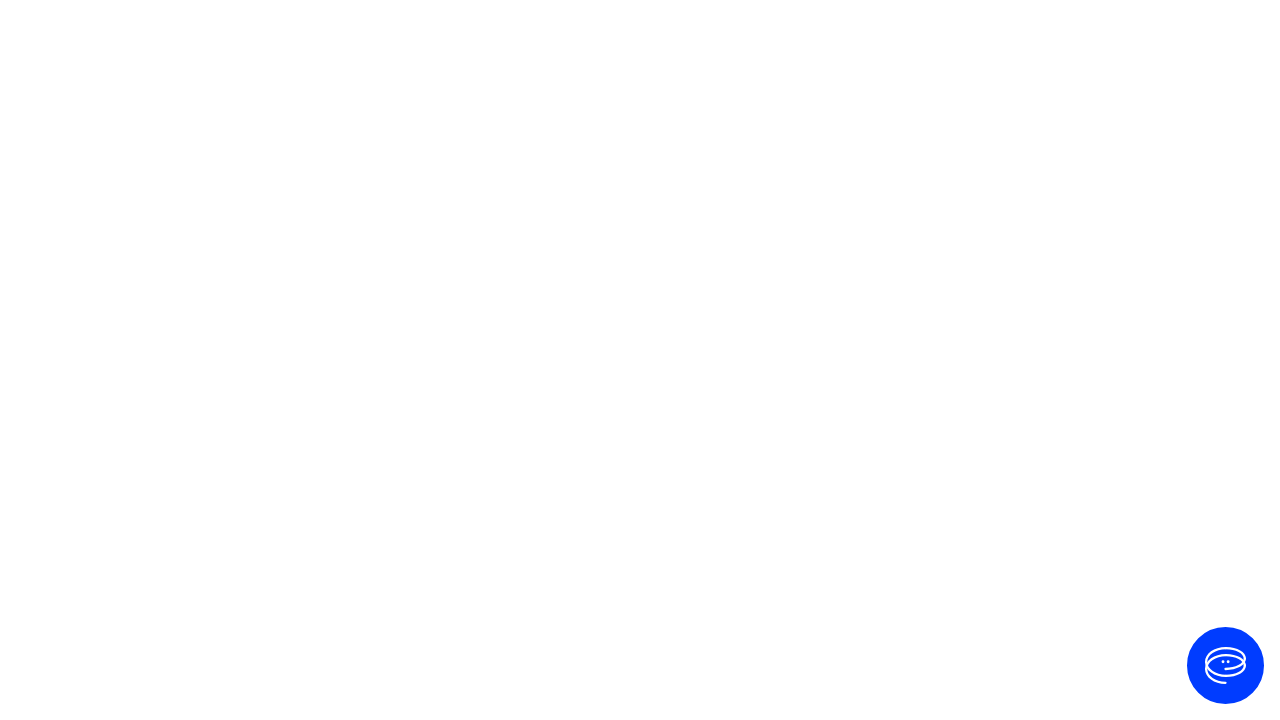

Clicked to open chat at (1226, 666) on internal:label="Ava vestlus"i
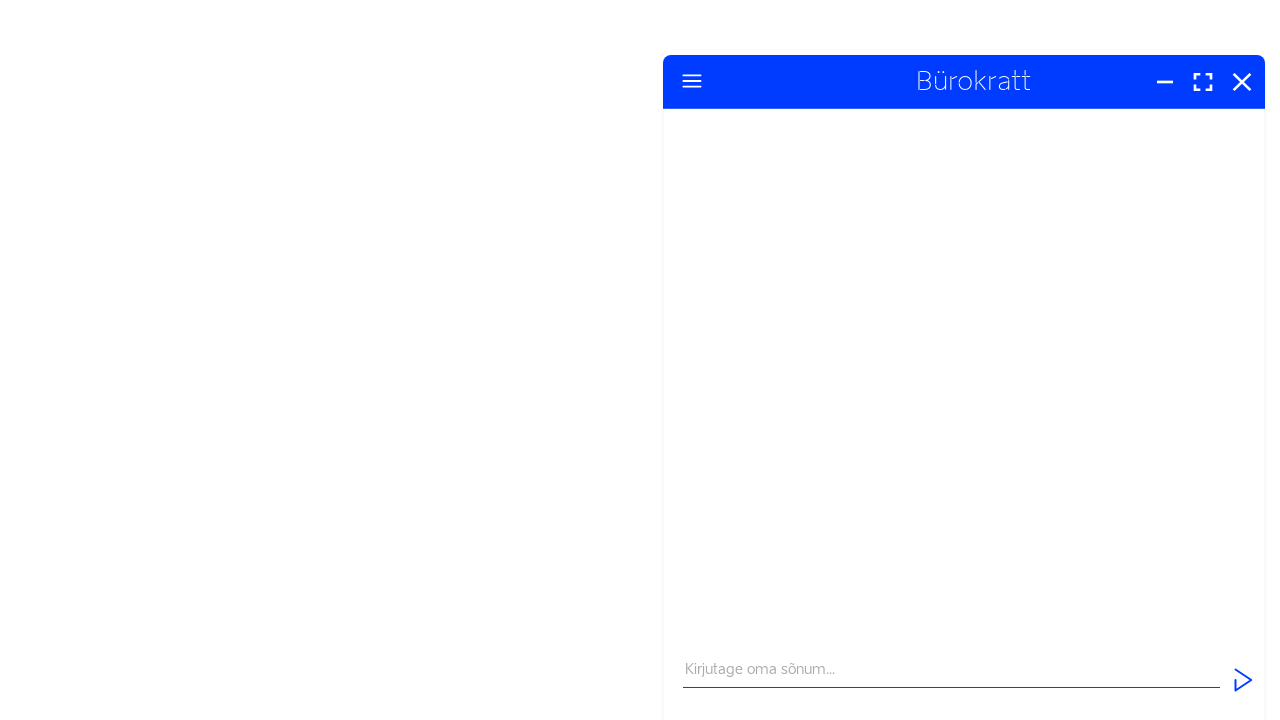

Filled message field with 'Maksuvaba miinimum?' on internal:attr=[placeholder="Kirjutage oma sõnum..."i]
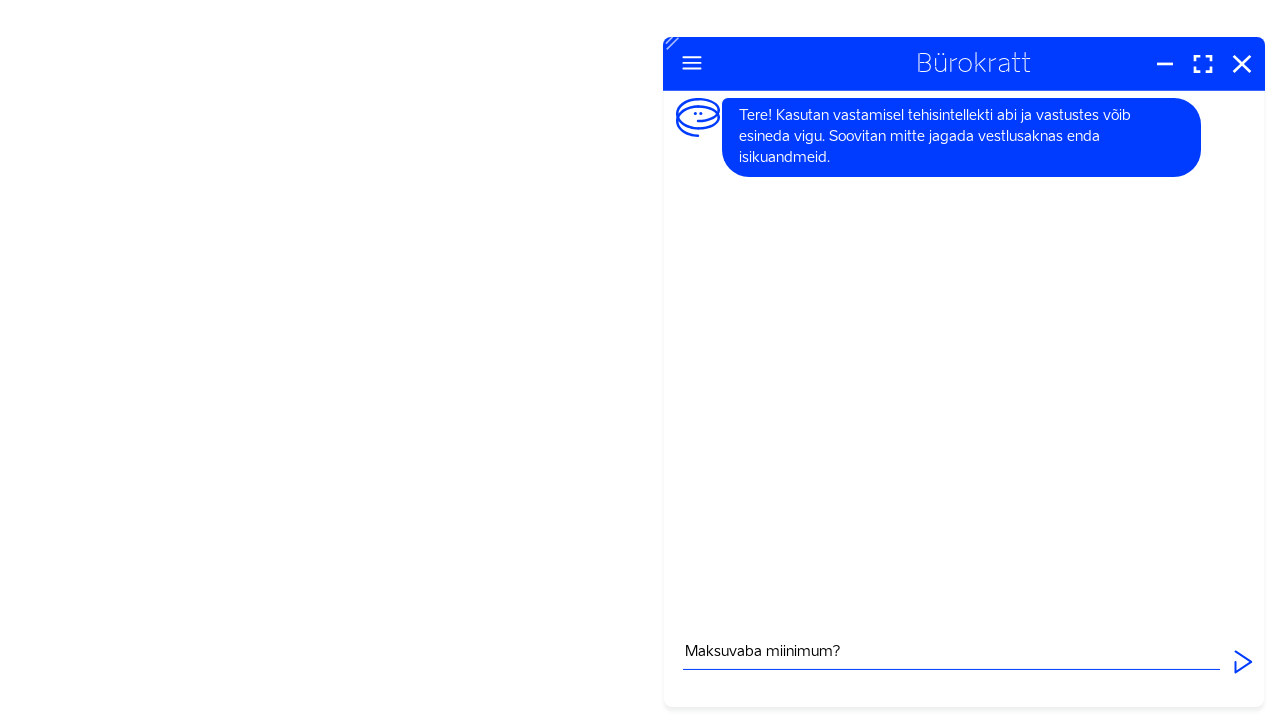

Clicked send button to submit message at (1243, 659) on internal:label="Saada"i
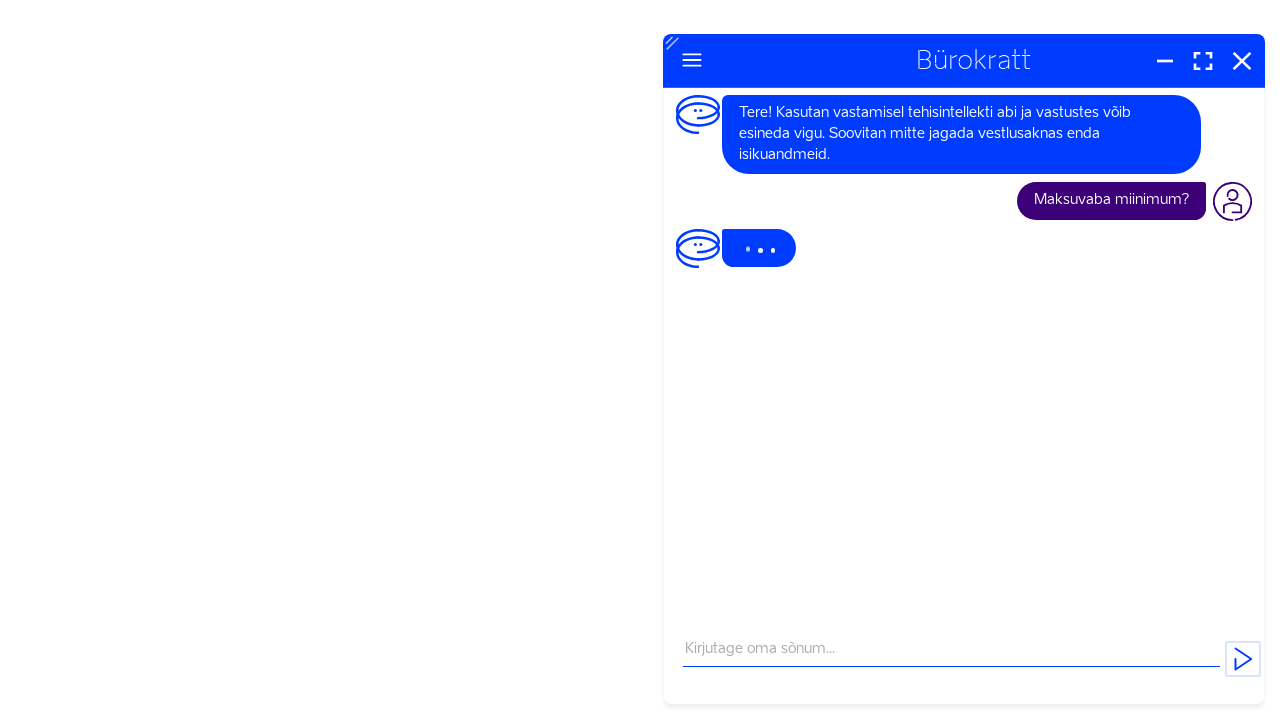

Message was sent successfully - person icon appeared
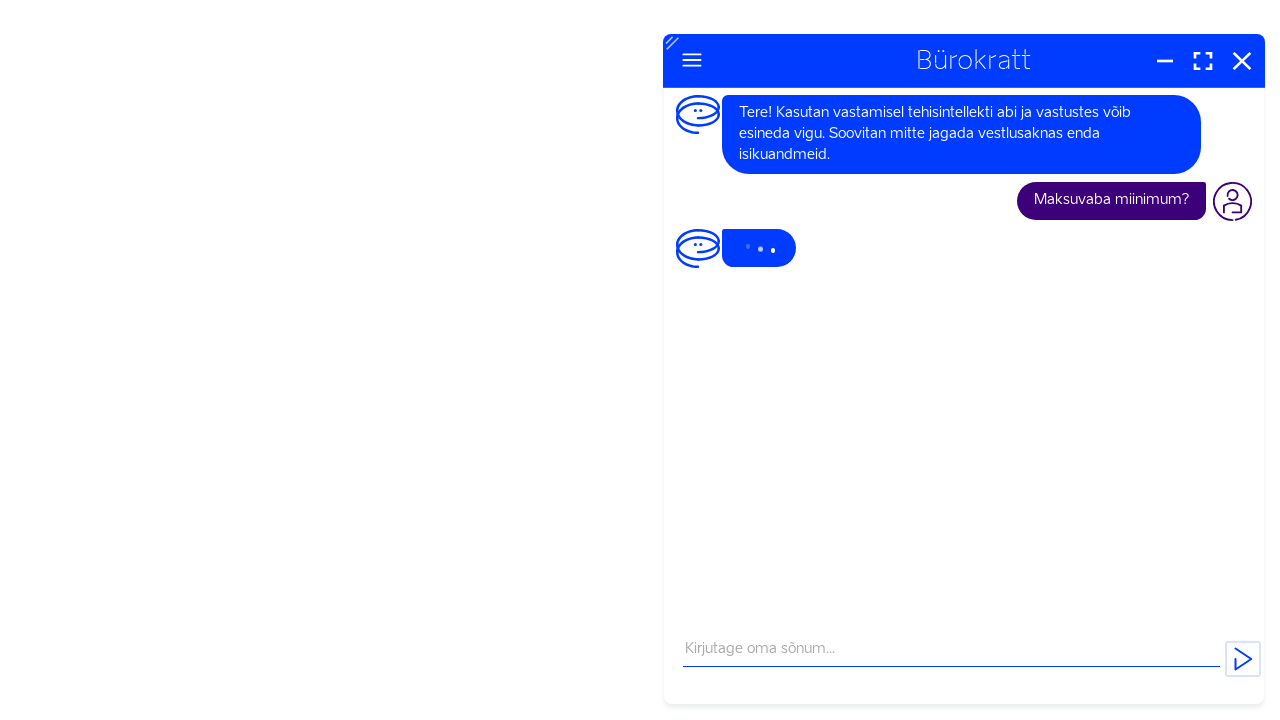

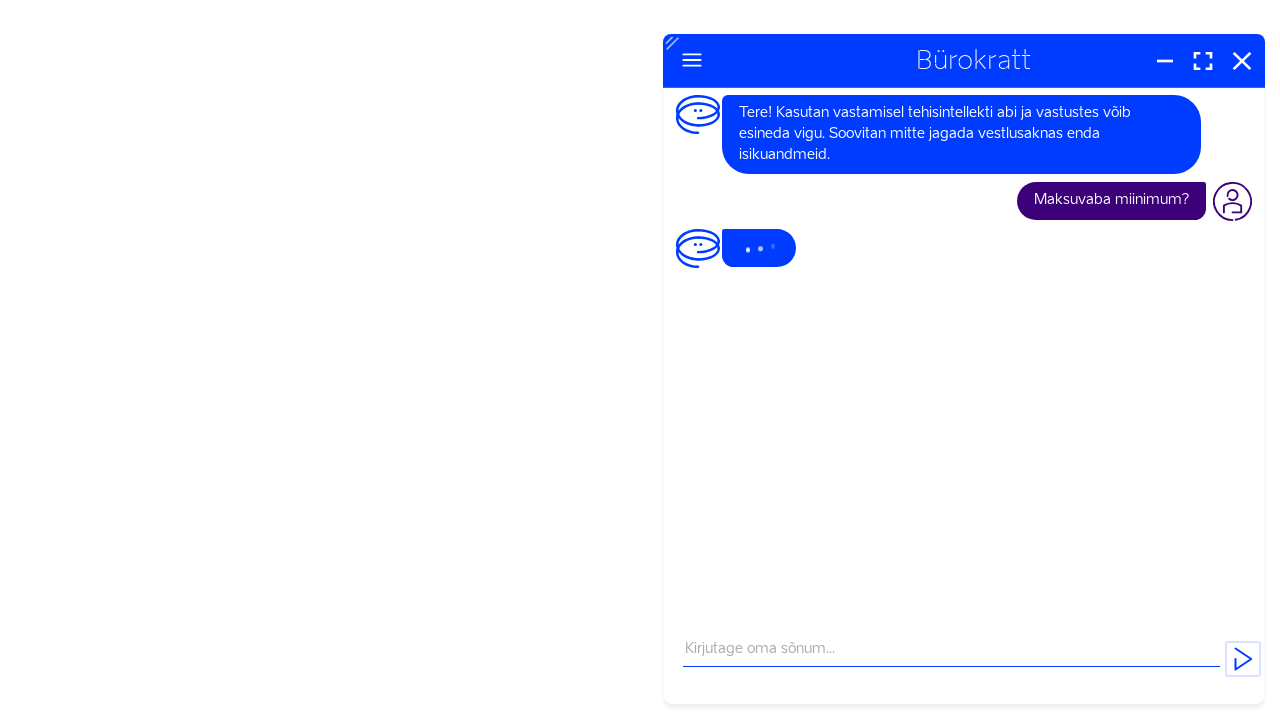